Tests keyboard input events by pressing the 'P' key and then performing Ctrl+A and Ctrl+C keyboard shortcuts, then verifies the key pressed is displayed

Starting URL: https://v1.training-support.net/selenium/input-events

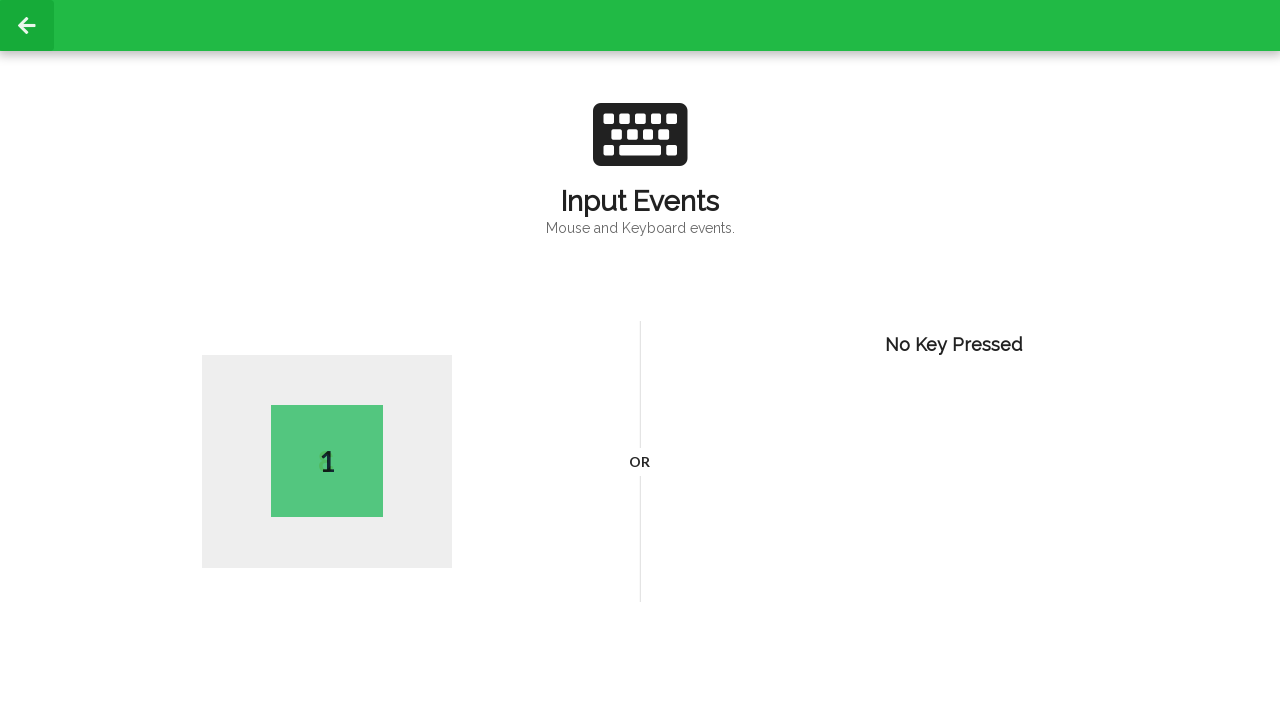

Pressed the 'P' key
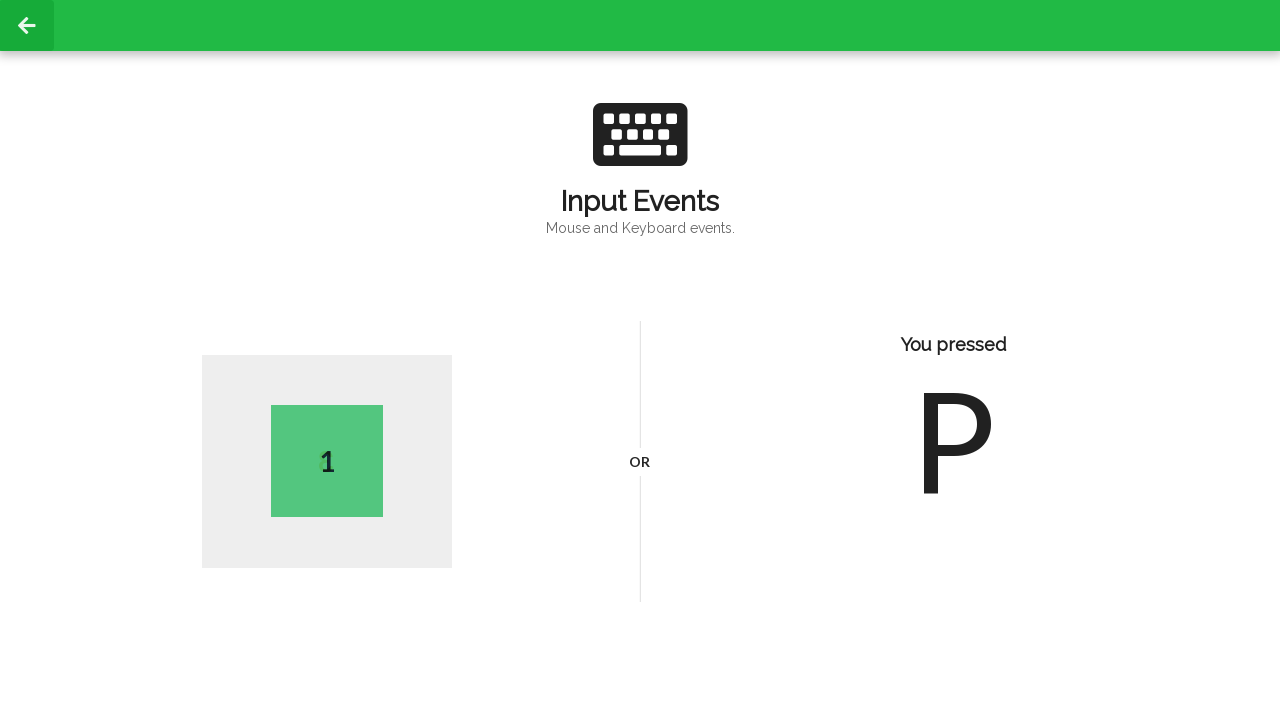

Performed Ctrl+A keyboard shortcut to select all
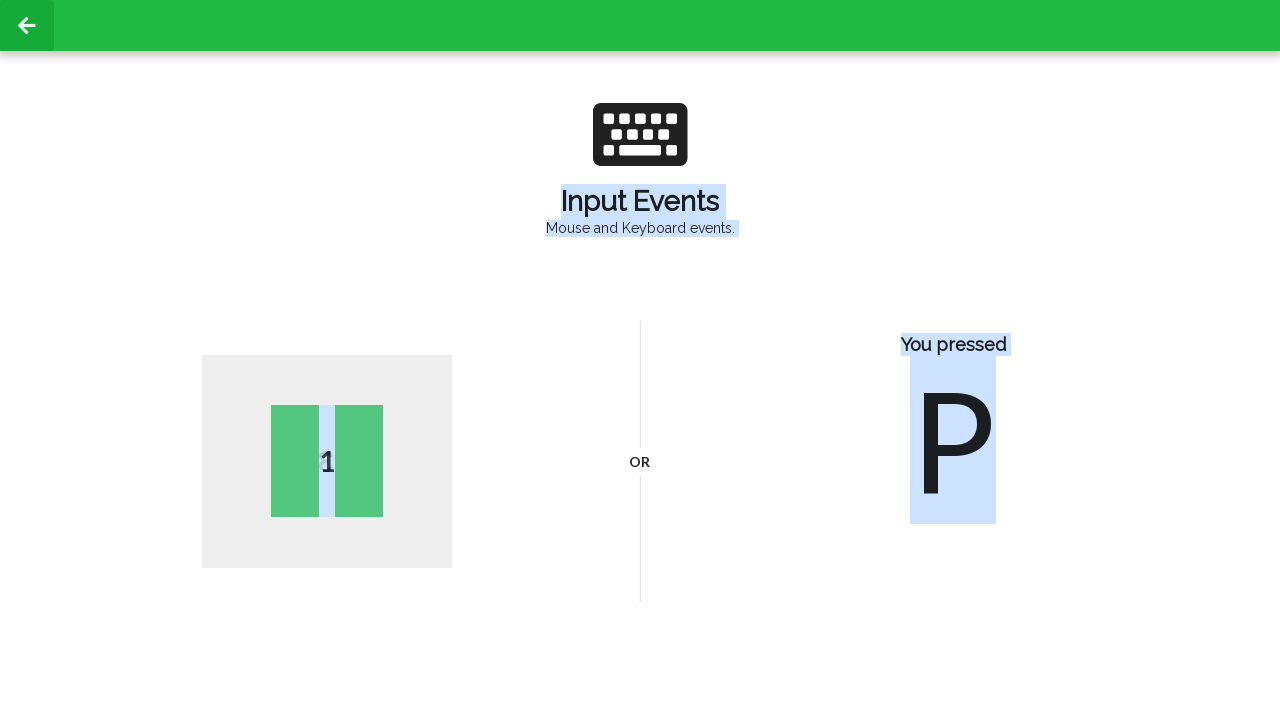

Performed Ctrl+C keyboard shortcut to copy
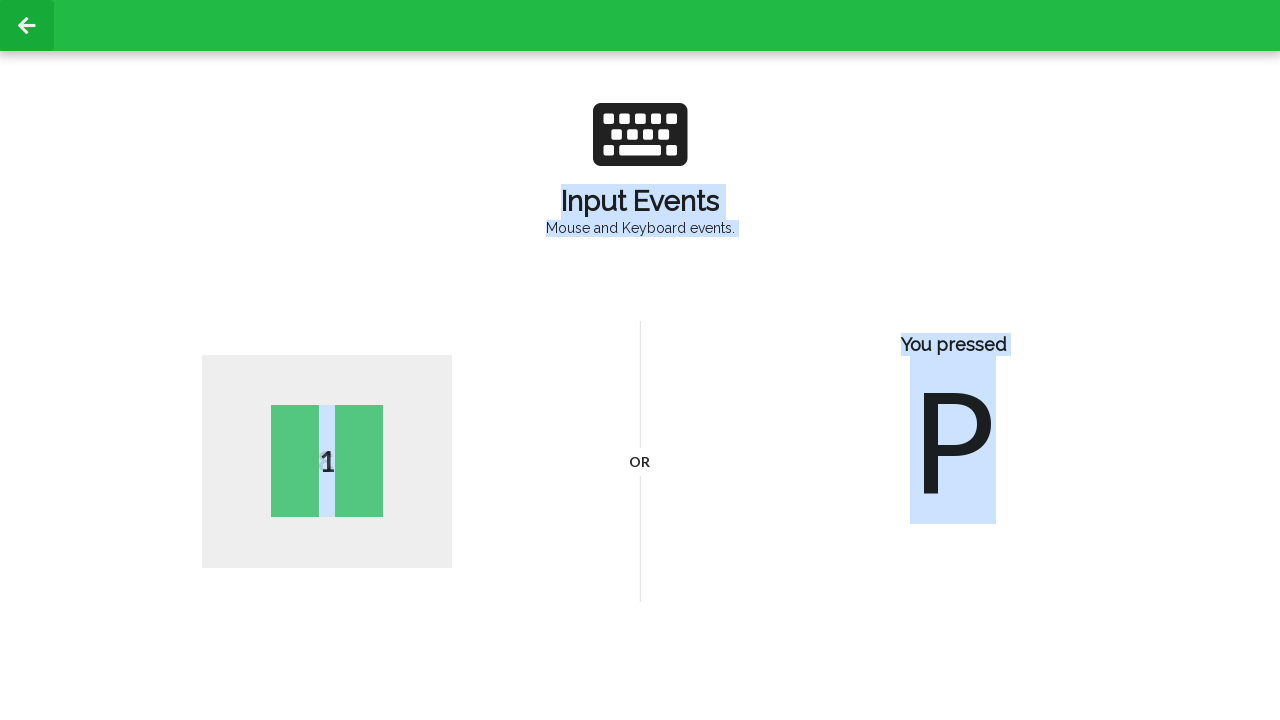

Verified that the key pressed element (#keyPressed) is visible
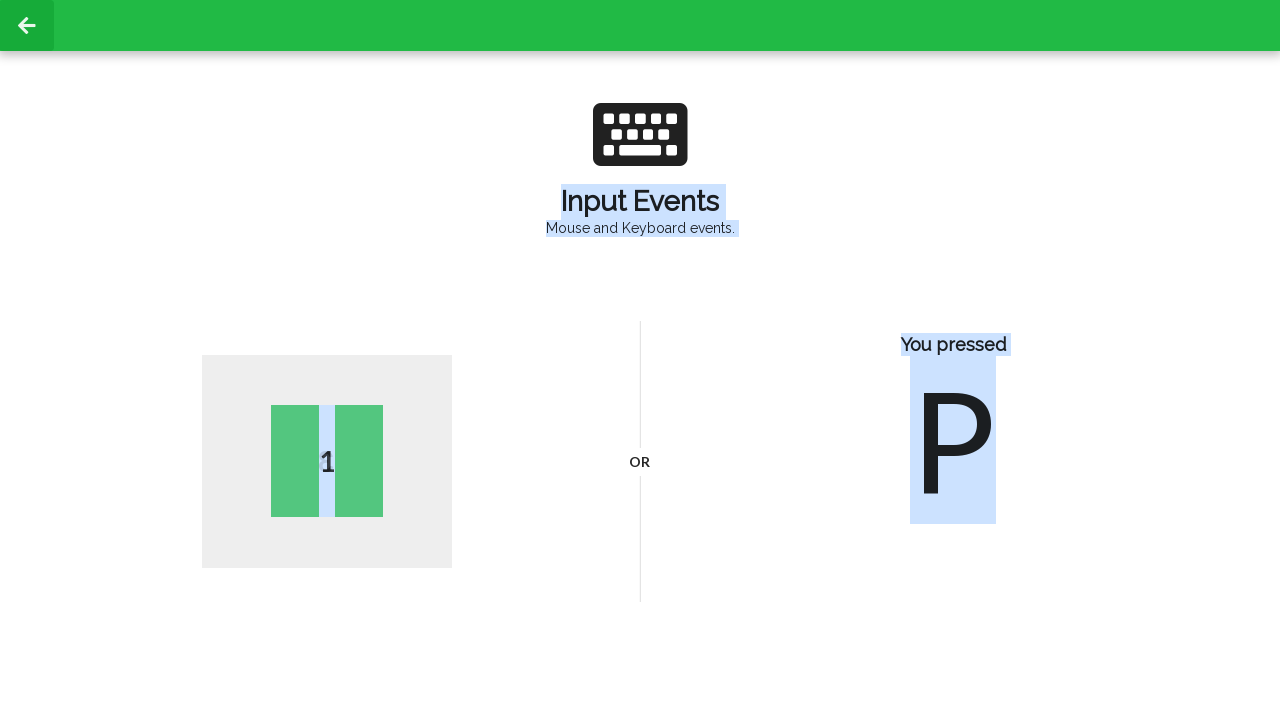

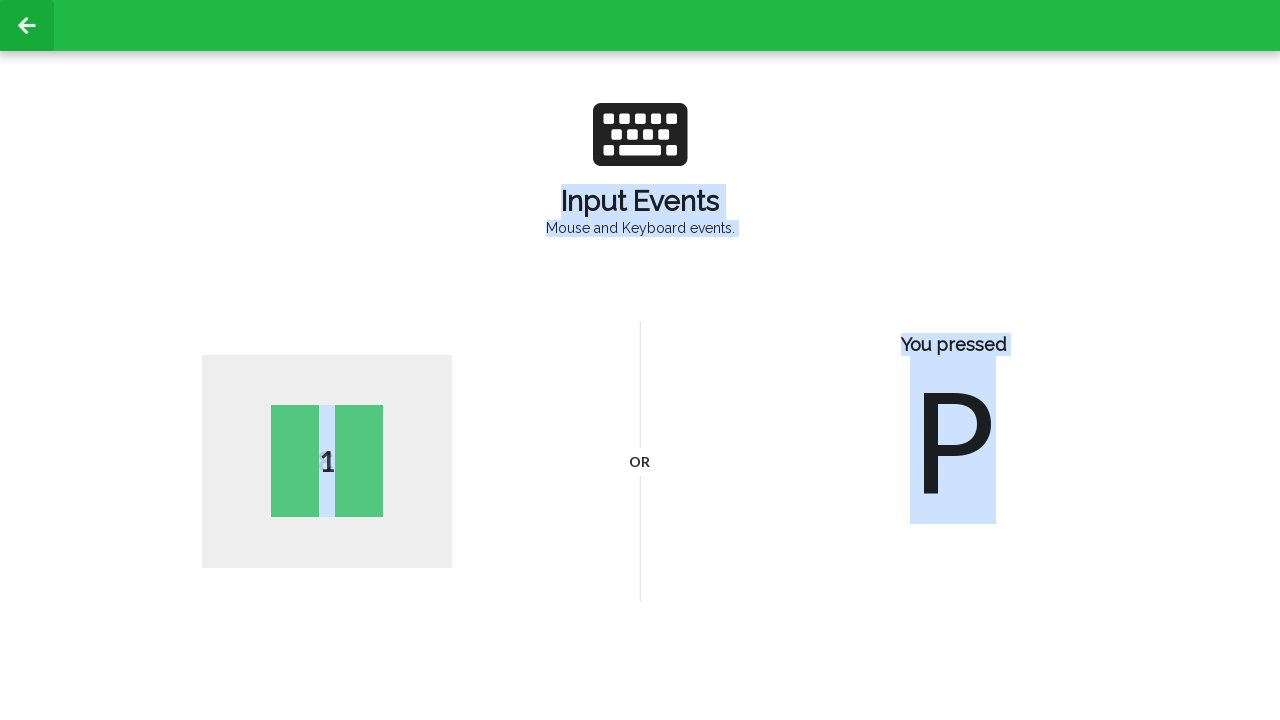